Tests the Python.org search functionality by searching for "pycon" and verifying results are displayed

Starting URL: https://www.python.org/

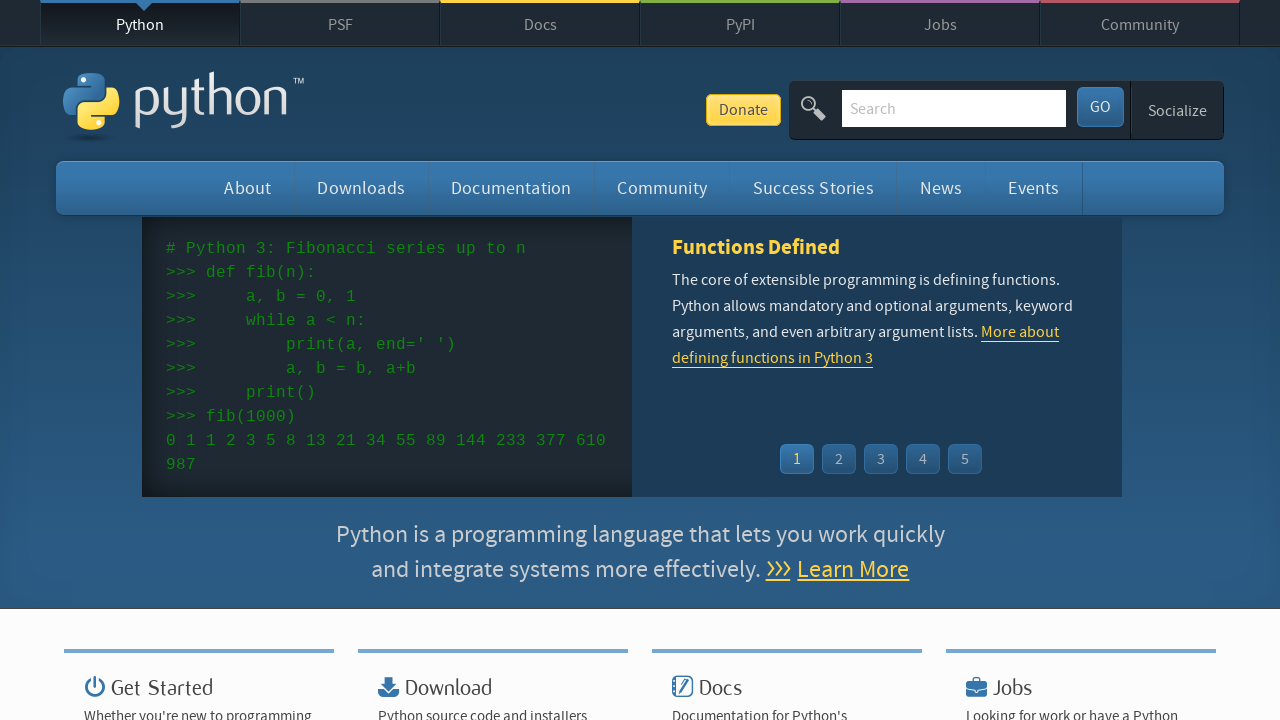

Filled search field with 'pycon' on input[name='q']
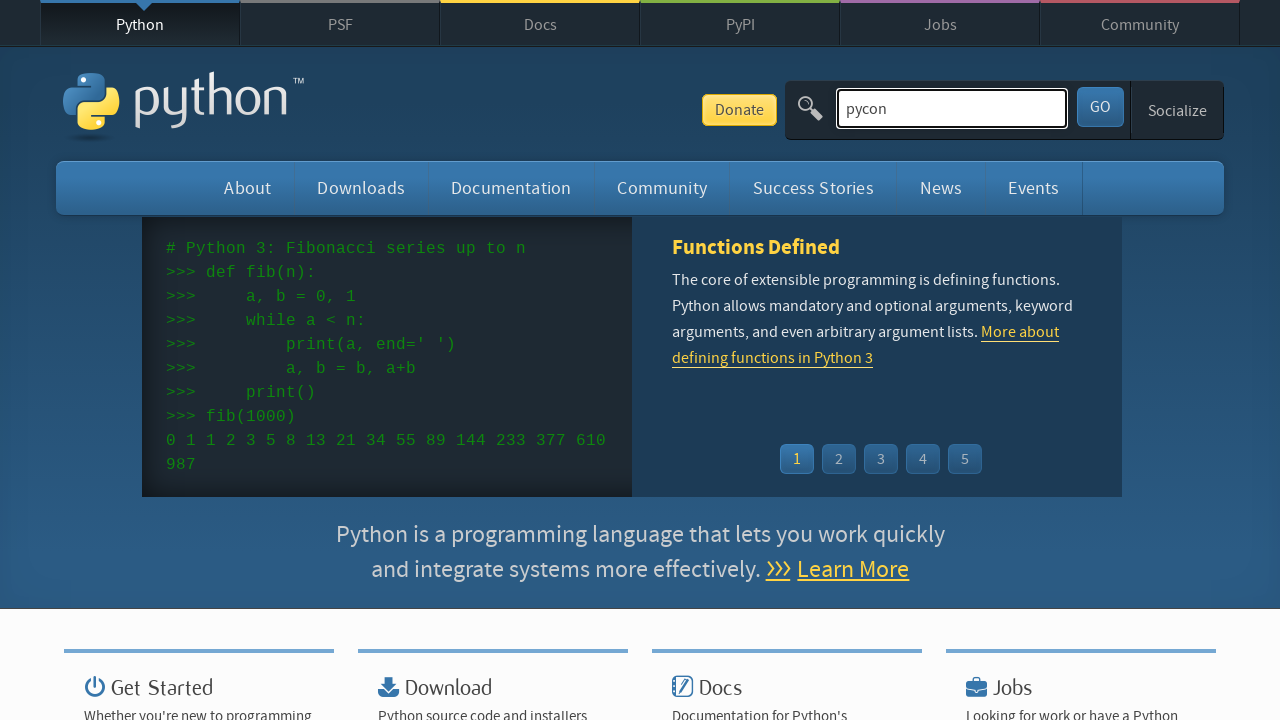

Pressed Enter to submit search on input[name='q']
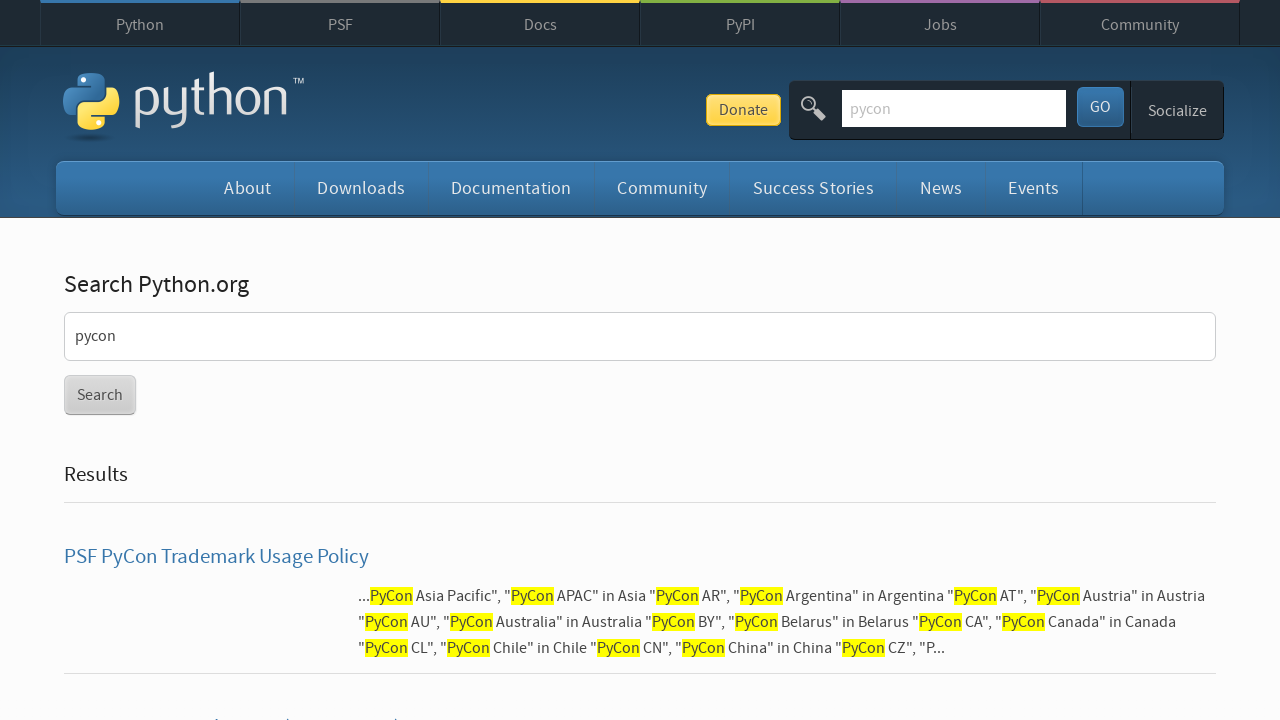

Search results page loaded
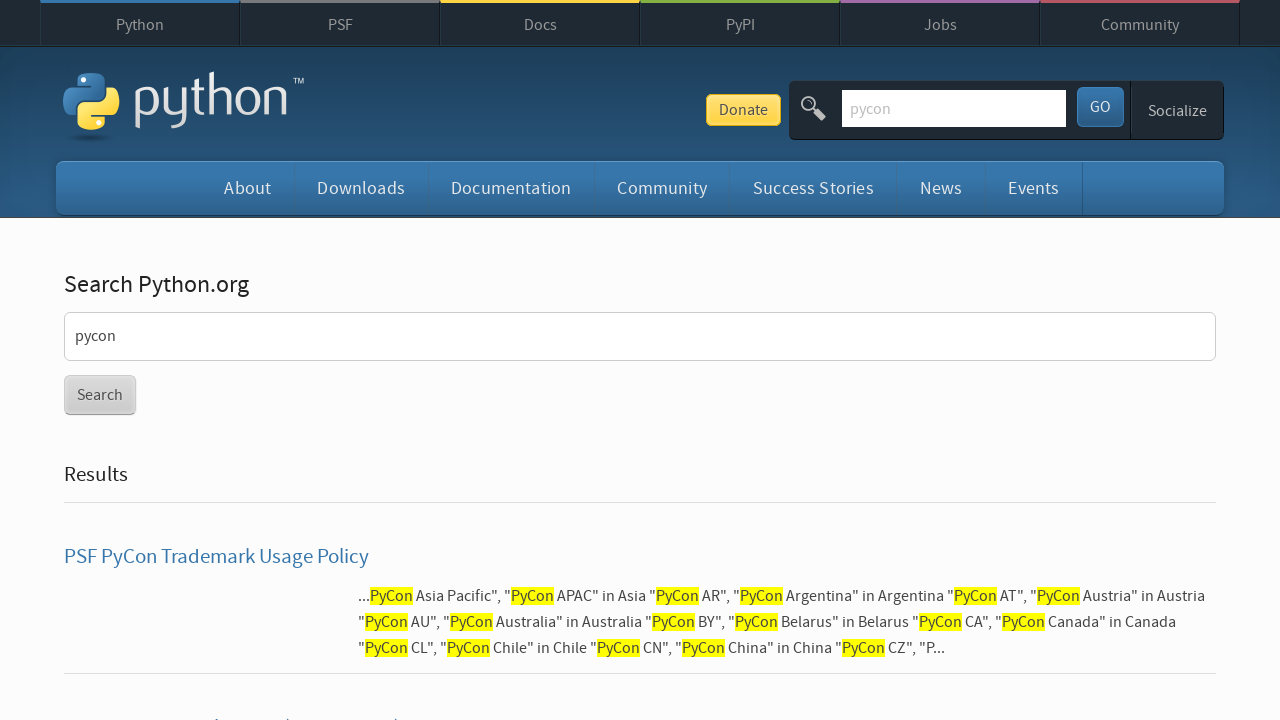

Verified that search results are displayed (no 'No results found' message)
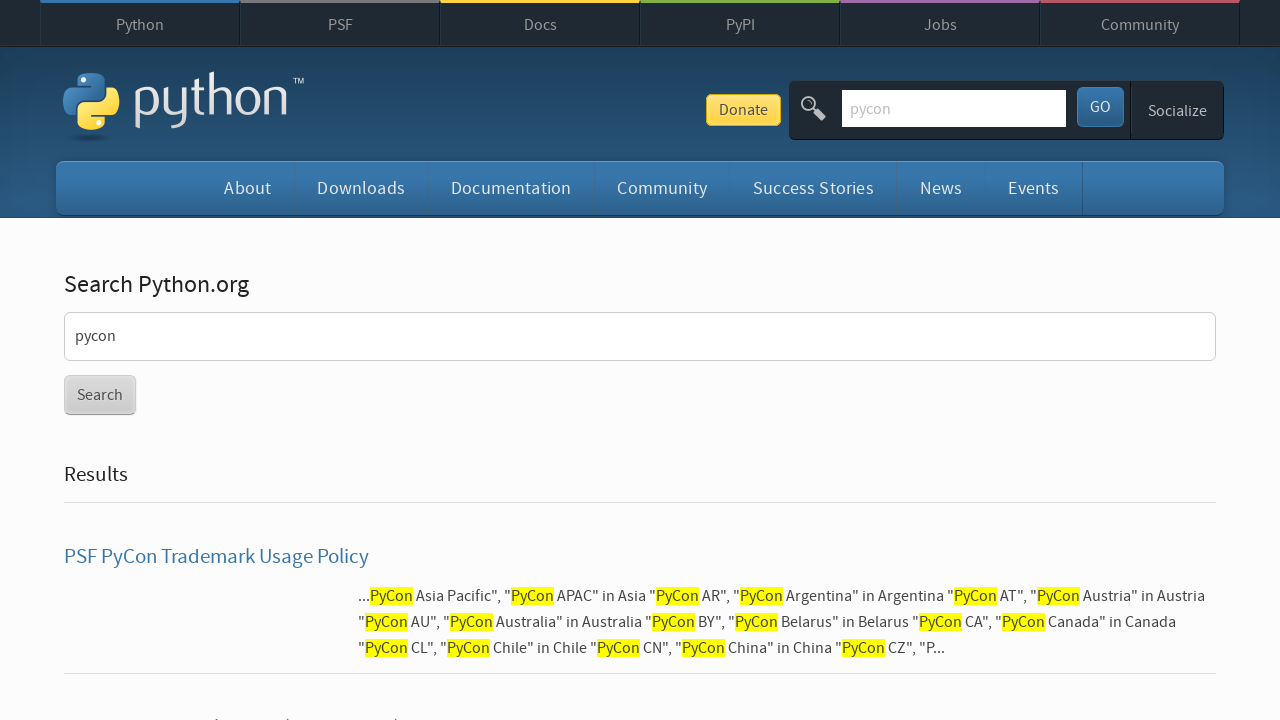

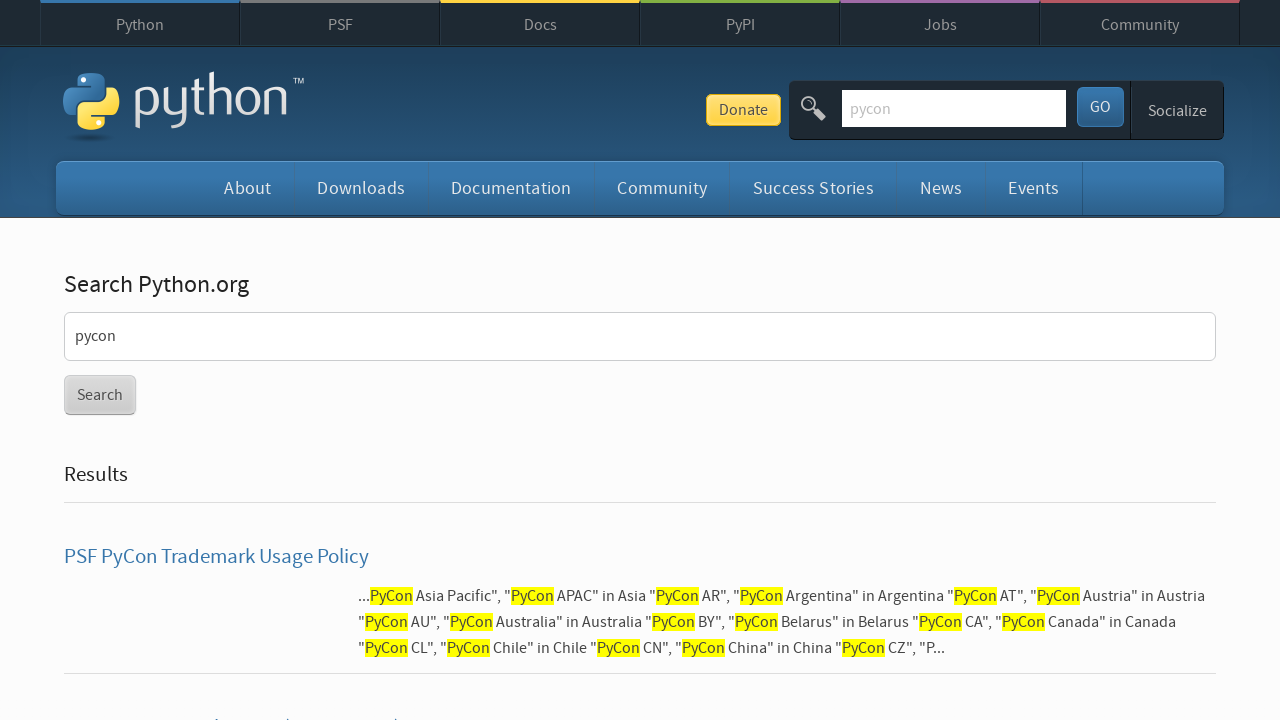